Tests that the Clear completed button is hidden when there are no completed items

Starting URL: https://demo.playwright.dev/todomvc

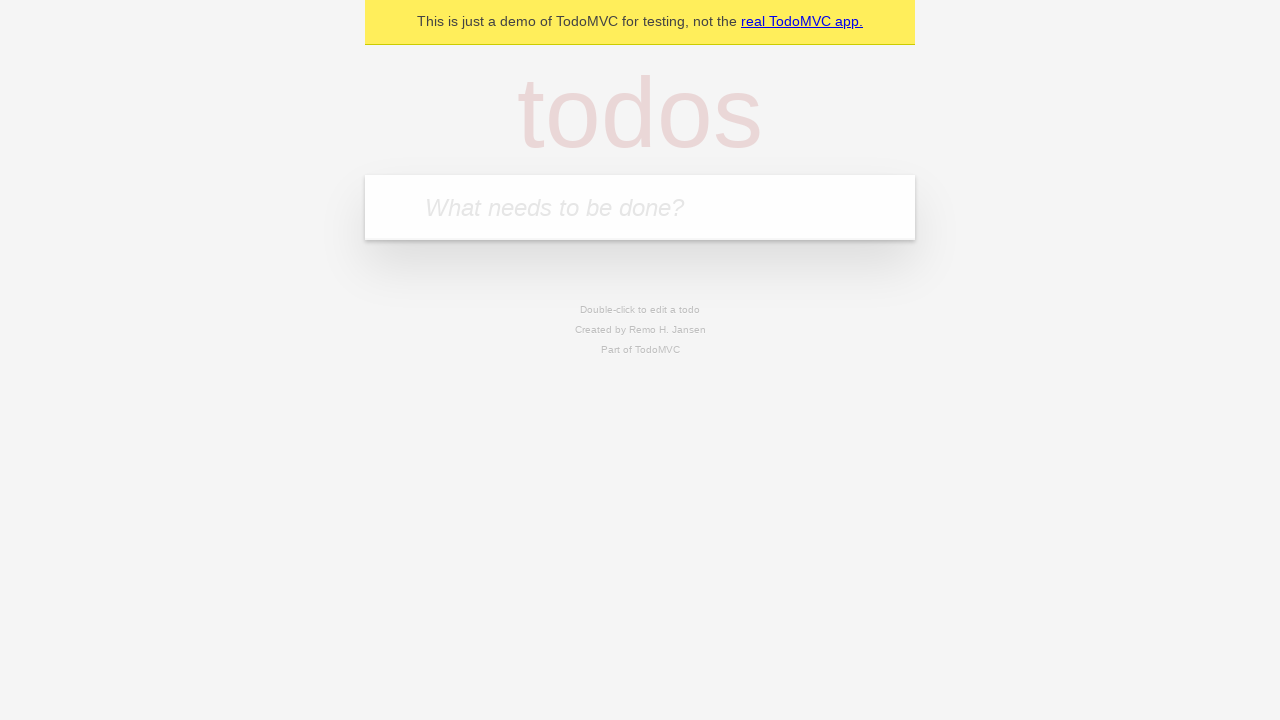

Filled todo input with 'buy some cheese' on internal:attr=[placeholder="What needs to be done?"i]
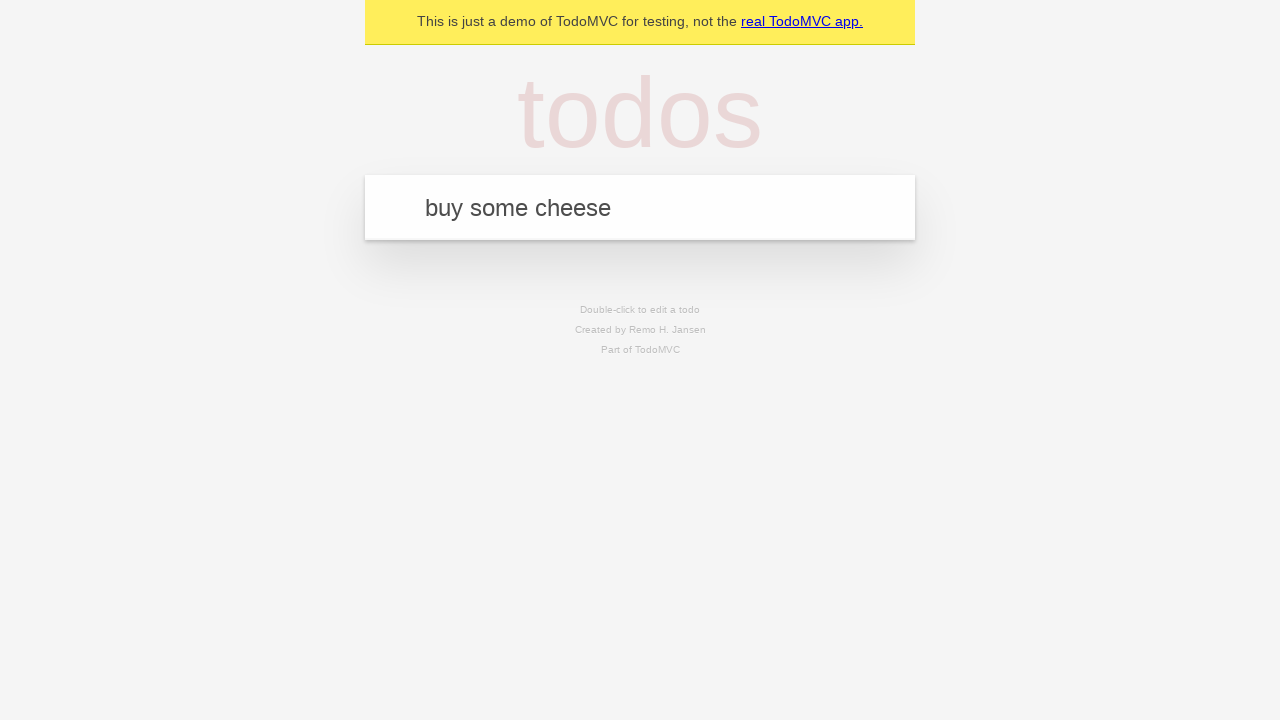

Pressed Enter to create todo 'buy some cheese' on internal:attr=[placeholder="What needs to be done?"i]
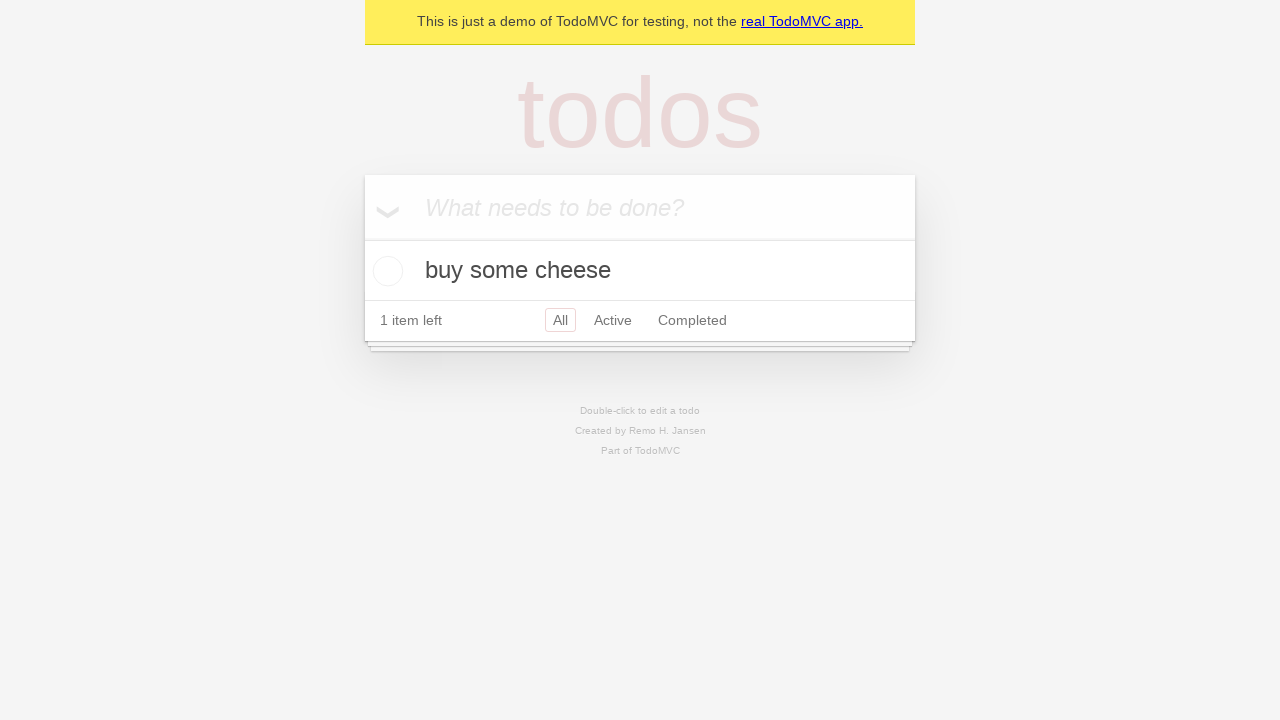

Filled todo input with 'feed the cat' on internal:attr=[placeholder="What needs to be done?"i]
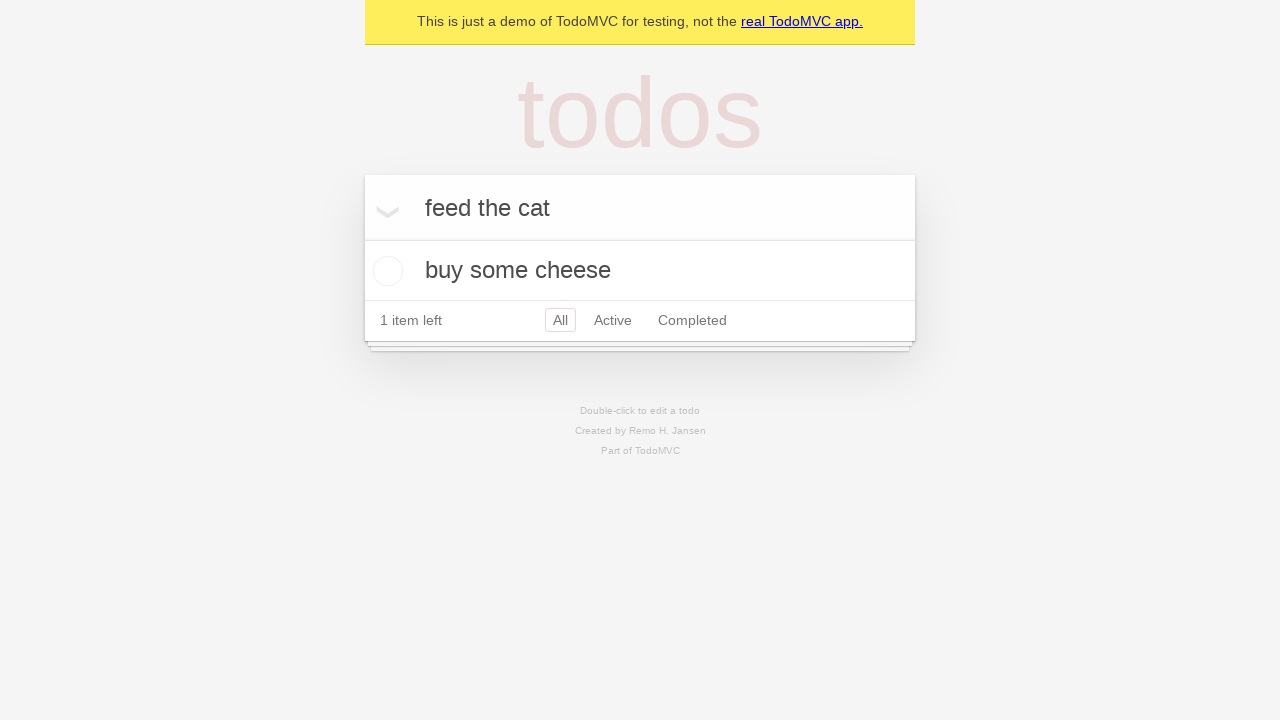

Pressed Enter to create todo 'feed the cat' on internal:attr=[placeholder="What needs to be done?"i]
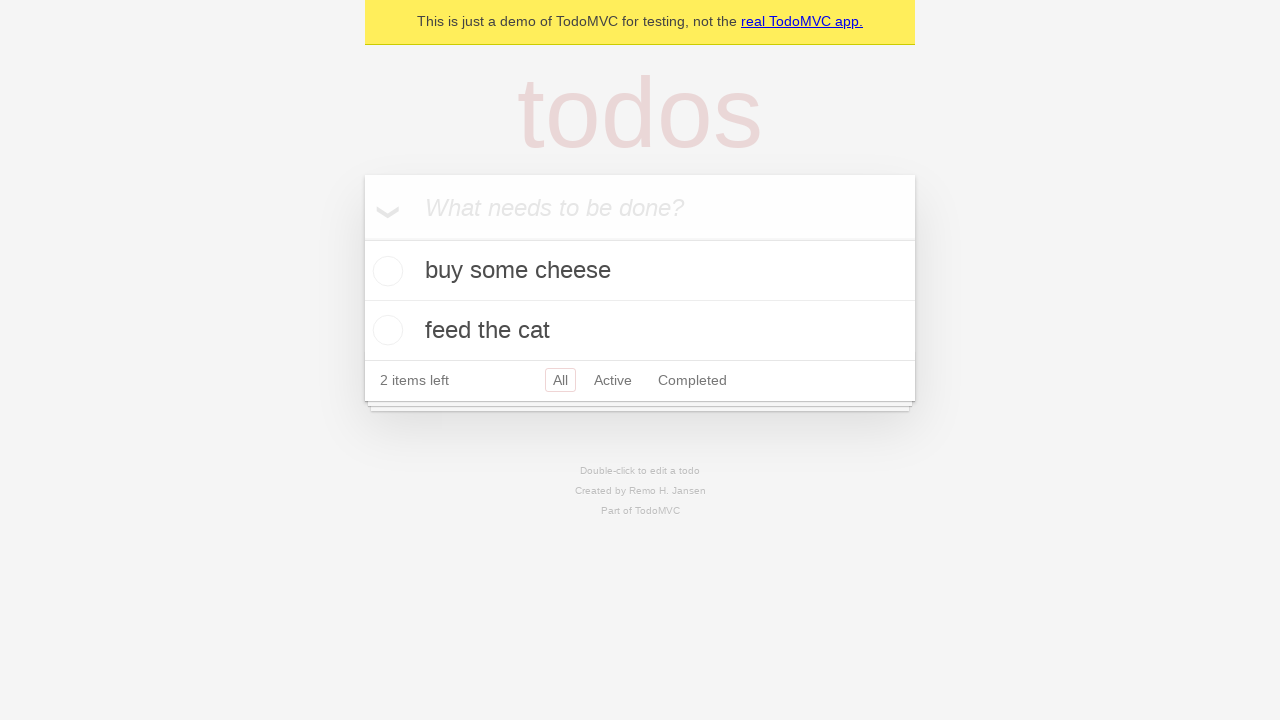

Filled todo input with 'book a doctors appointment' on internal:attr=[placeholder="What needs to be done?"i]
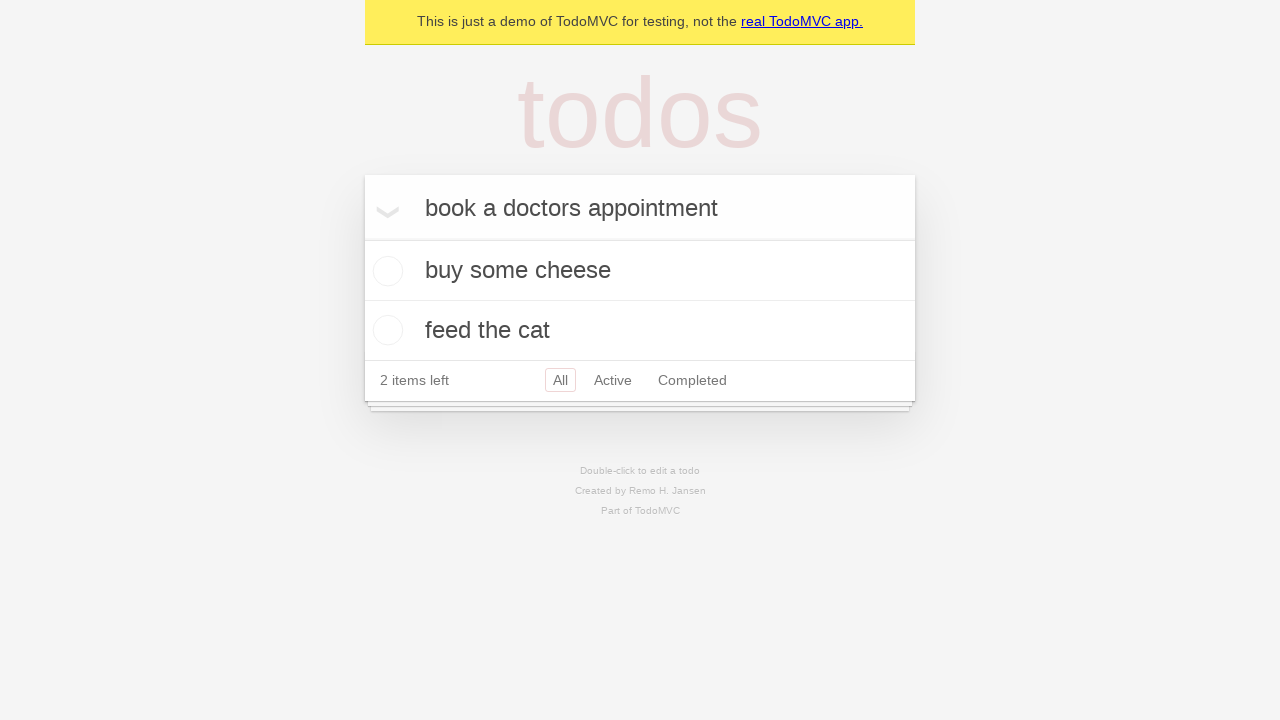

Pressed Enter to create todo 'book a doctors appointment' on internal:attr=[placeholder="What needs to be done?"i]
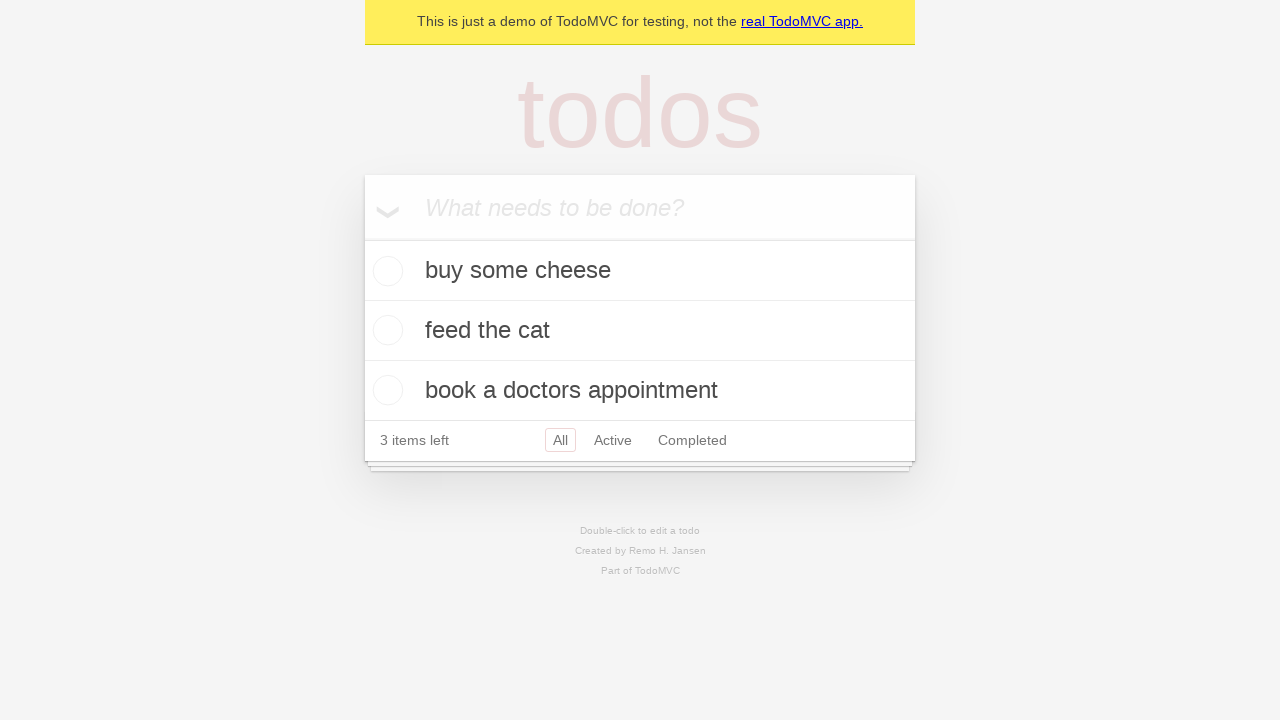

Checked the first todo item to mark it as completed at (385, 271) on .todo-list li .toggle >> nth=0
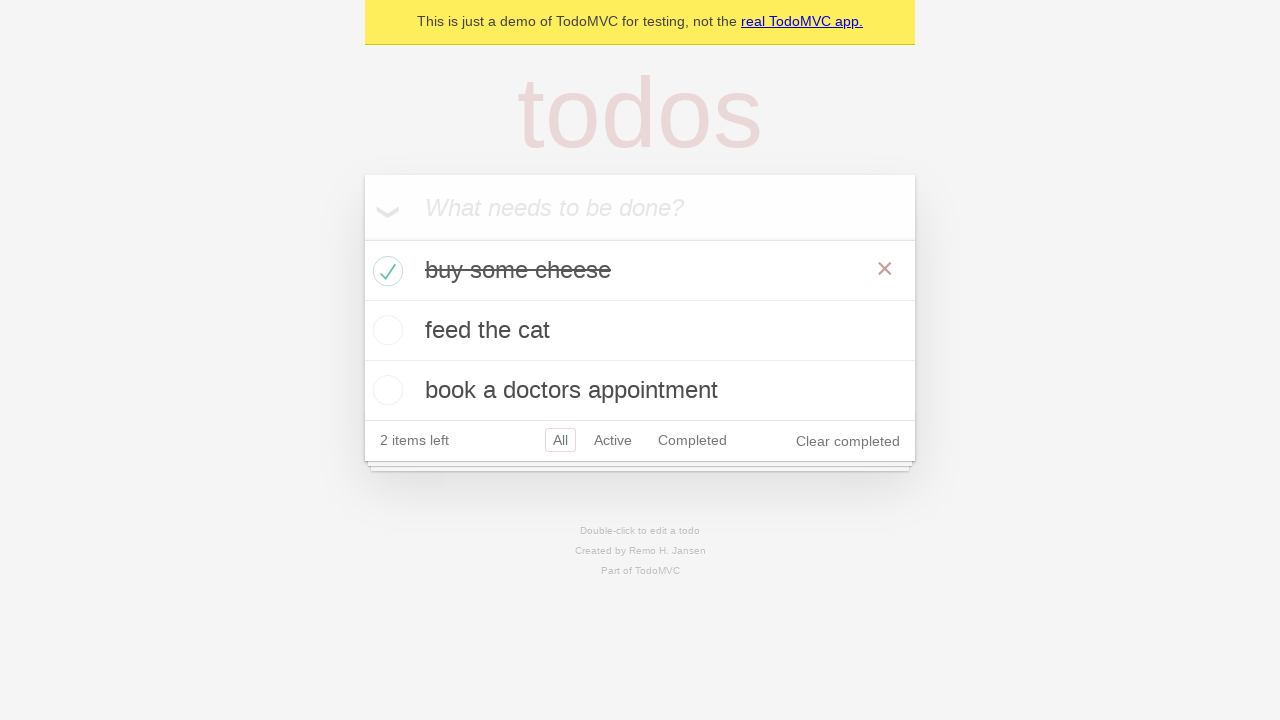

Clicked the Clear completed button to remove completed todos at (848, 441) on internal:role=button[name="Clear completed"i]
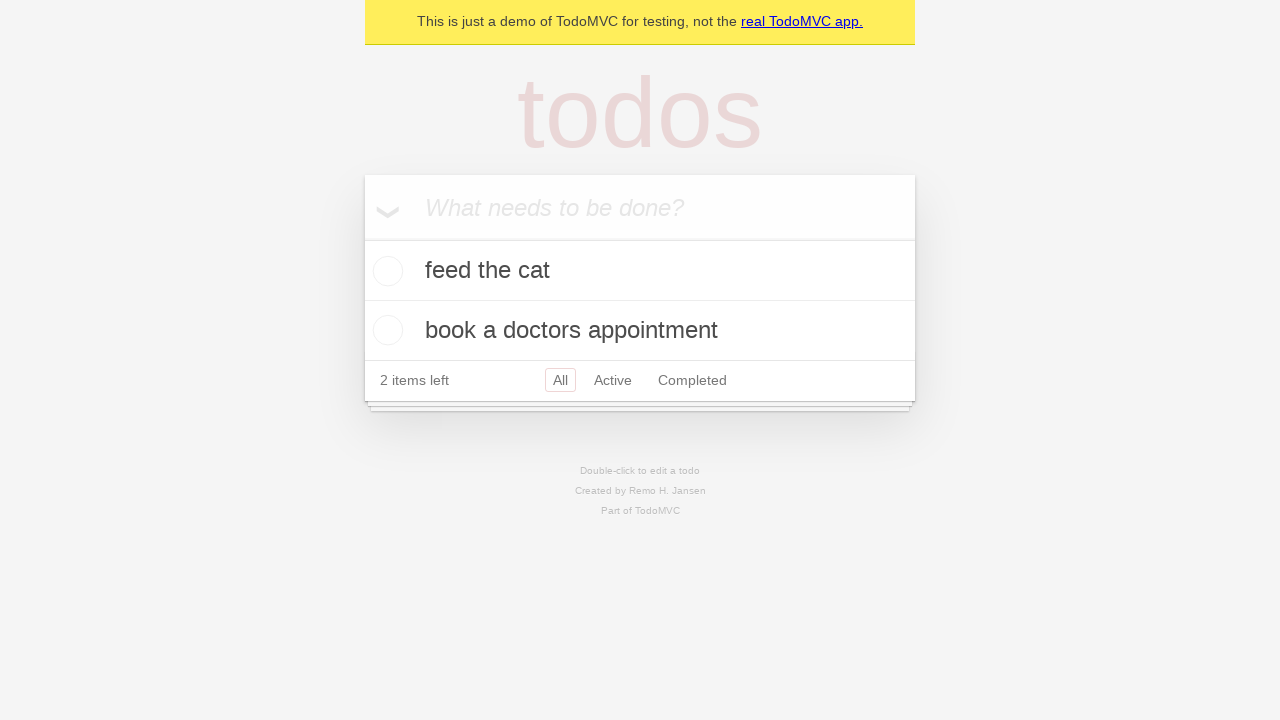

Waited for Clear completed button to hide after removing all completed items
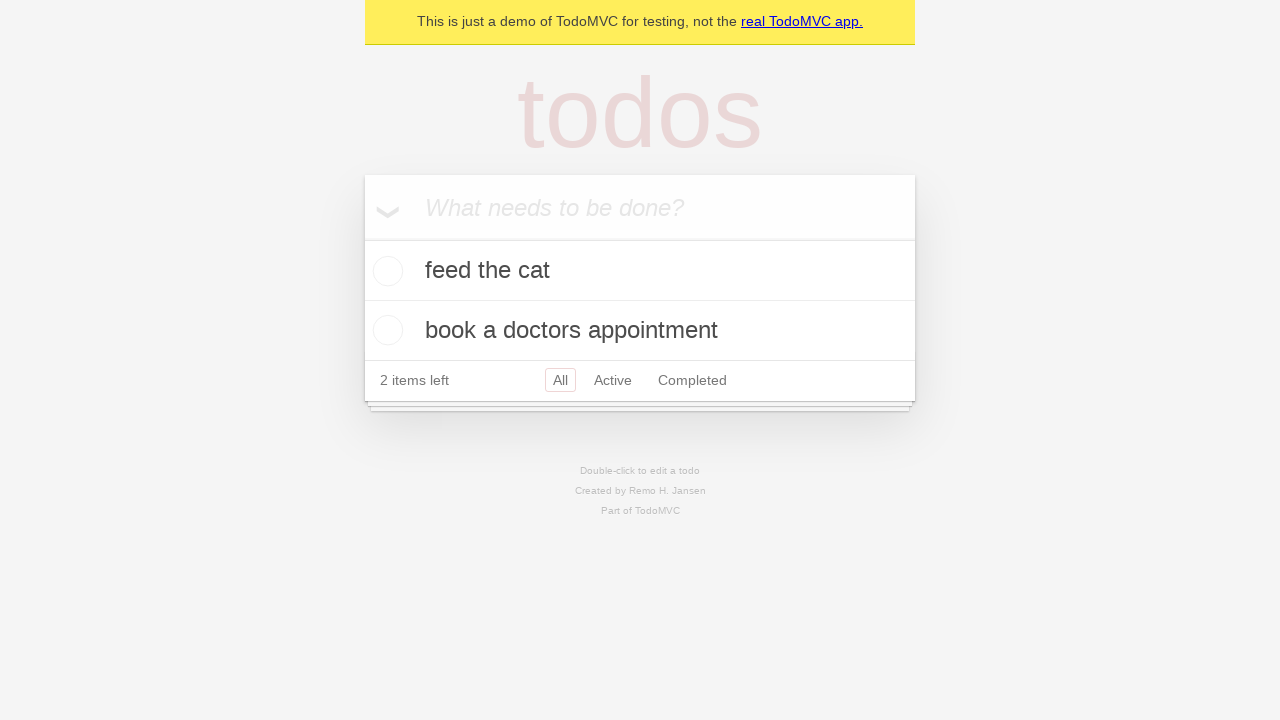

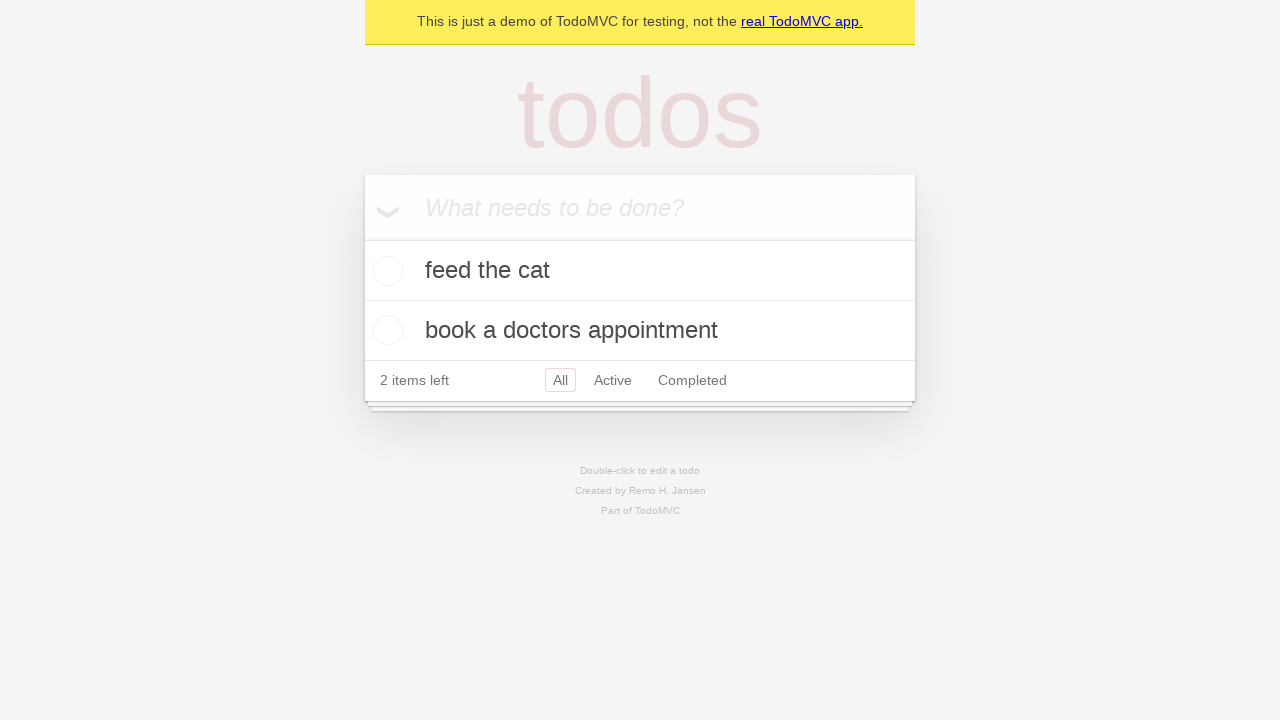